Tests that clicking Delete buttons removes them from the page. Adds 3 elements, deletes 2, and verifies only 1 remains.

Starting URL: https://the-internet.herokuapp.com/add_remove_elements/

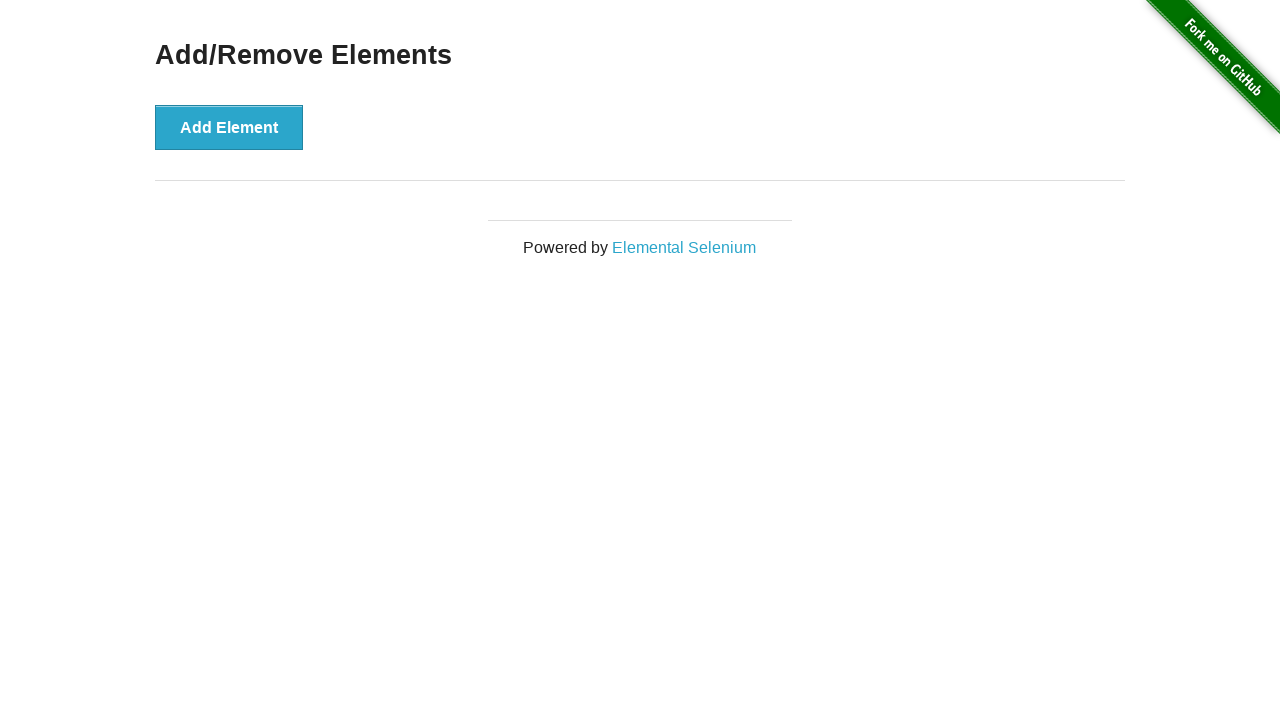

Navigated to Add/Remove Elements page
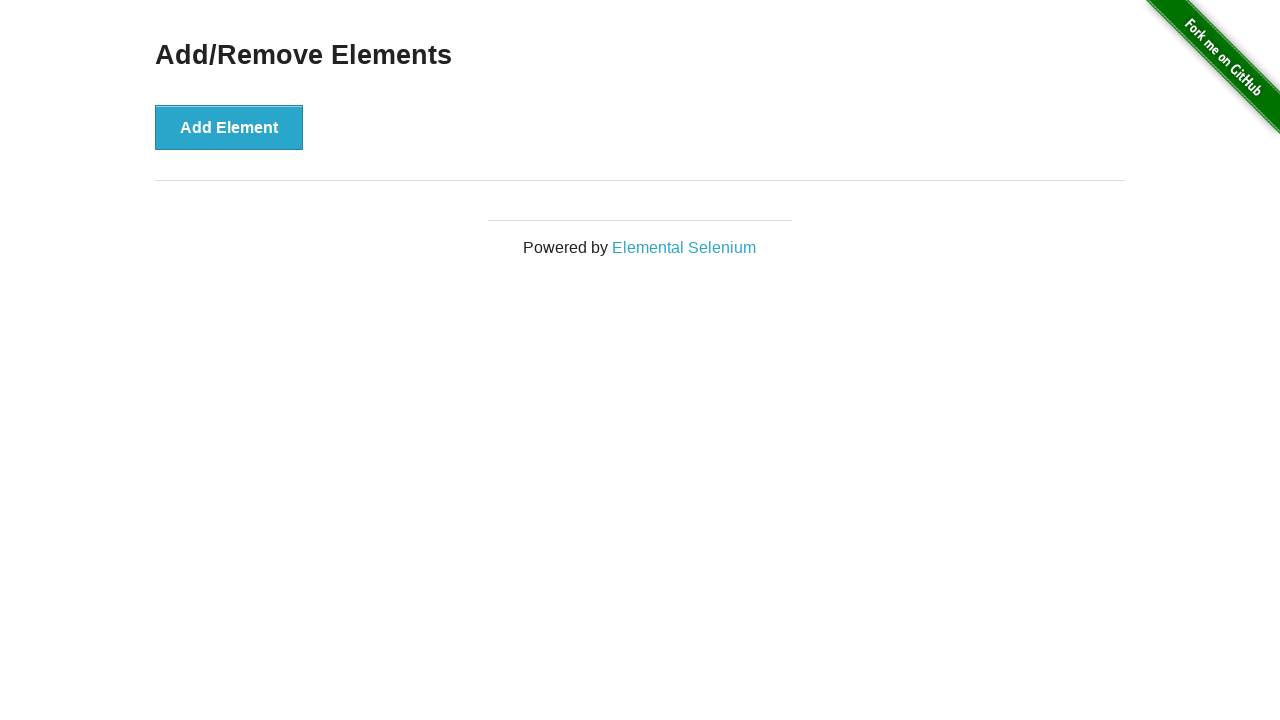

Clicked Add Element button (1st time) at (229, 127) on button[onclick='addElement()']
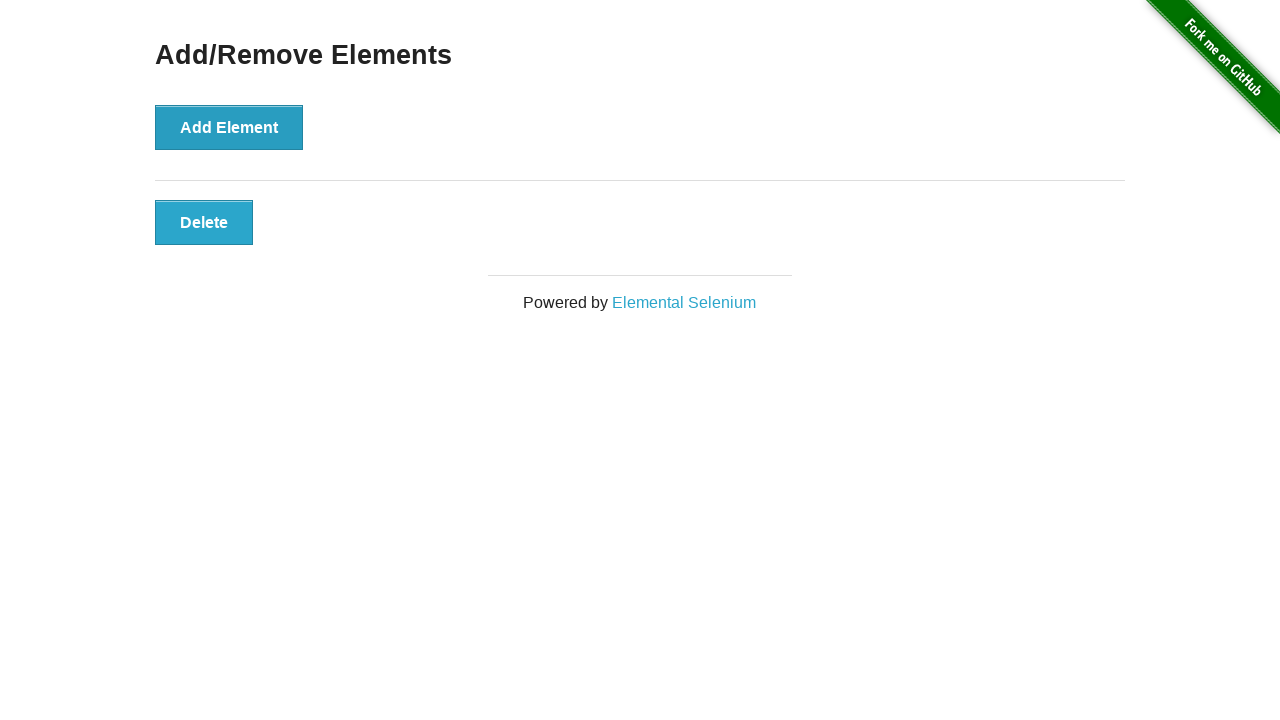

Clicked Add Element button (2nd time) at (229, 127) on button[onclick='addElement()']
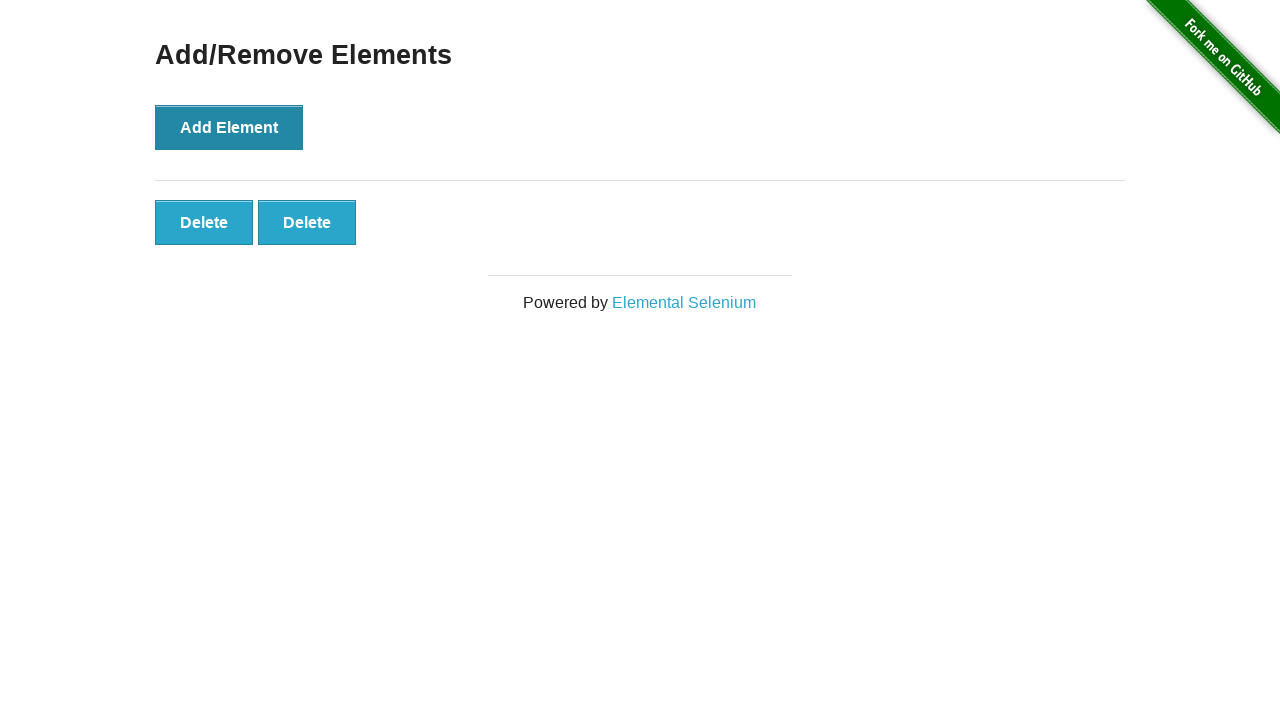

Clicked Add Element button (3rd time) at (229, 127) on button[onclick='addElement()']
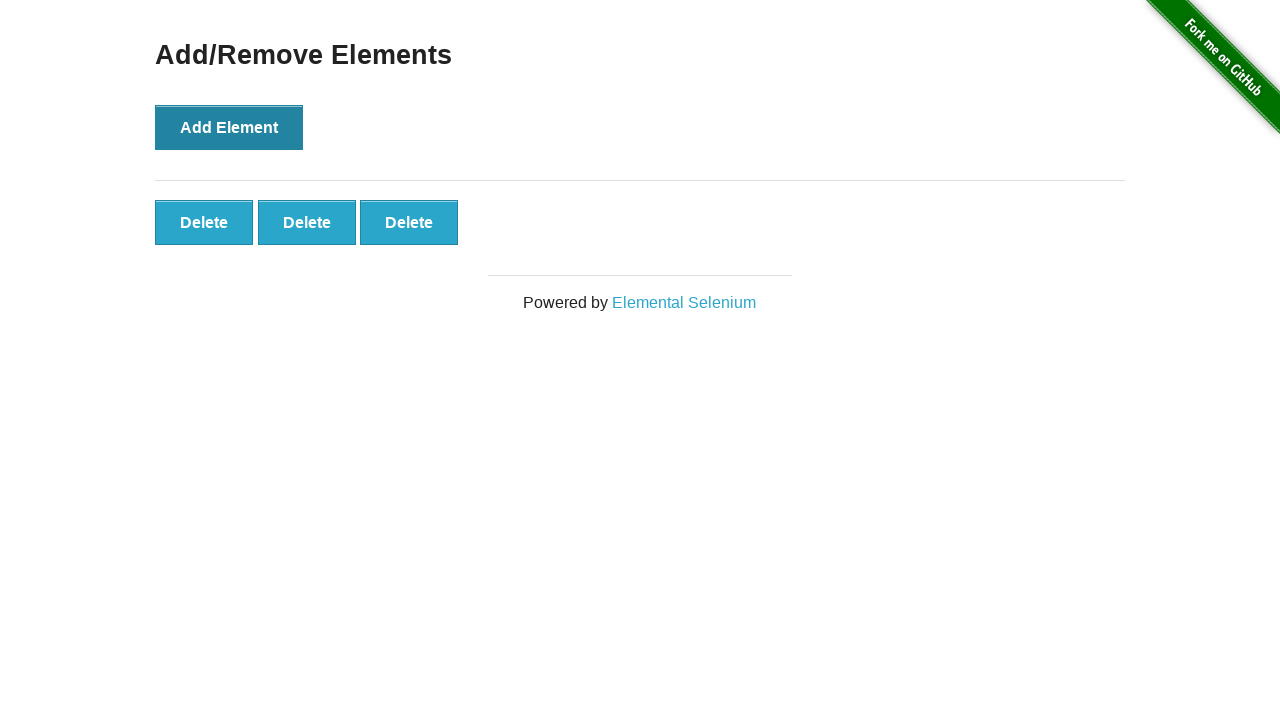

Clicked Delete button (1st delete) at (204, 222) on .added-manually
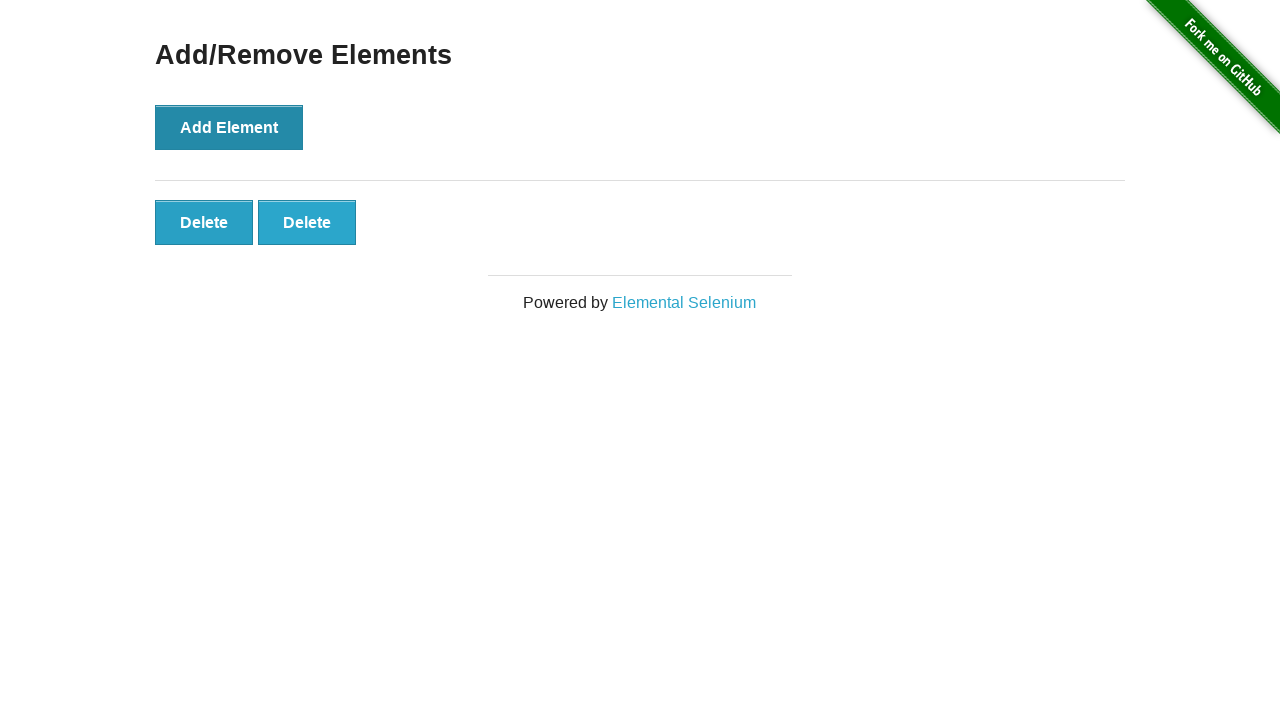

Clicked Delete button (2nd delete) at (204, 222) on .added-manually
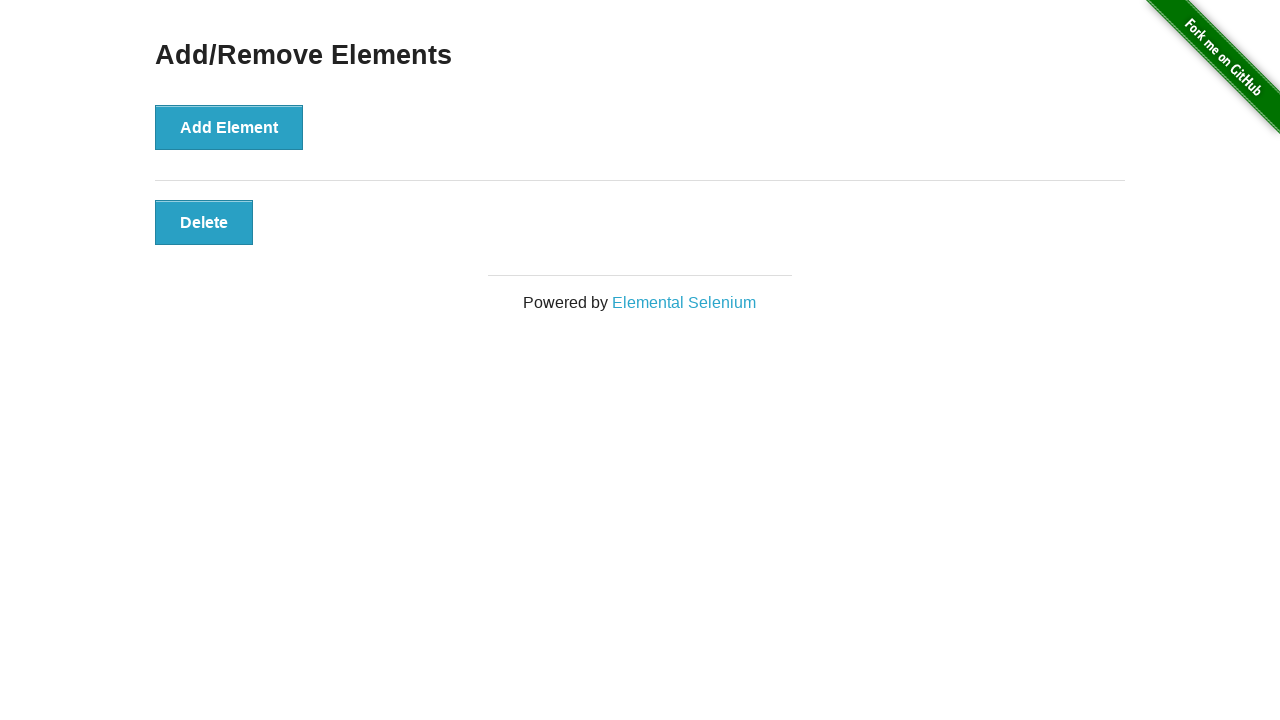

Located remaining Delete buttons
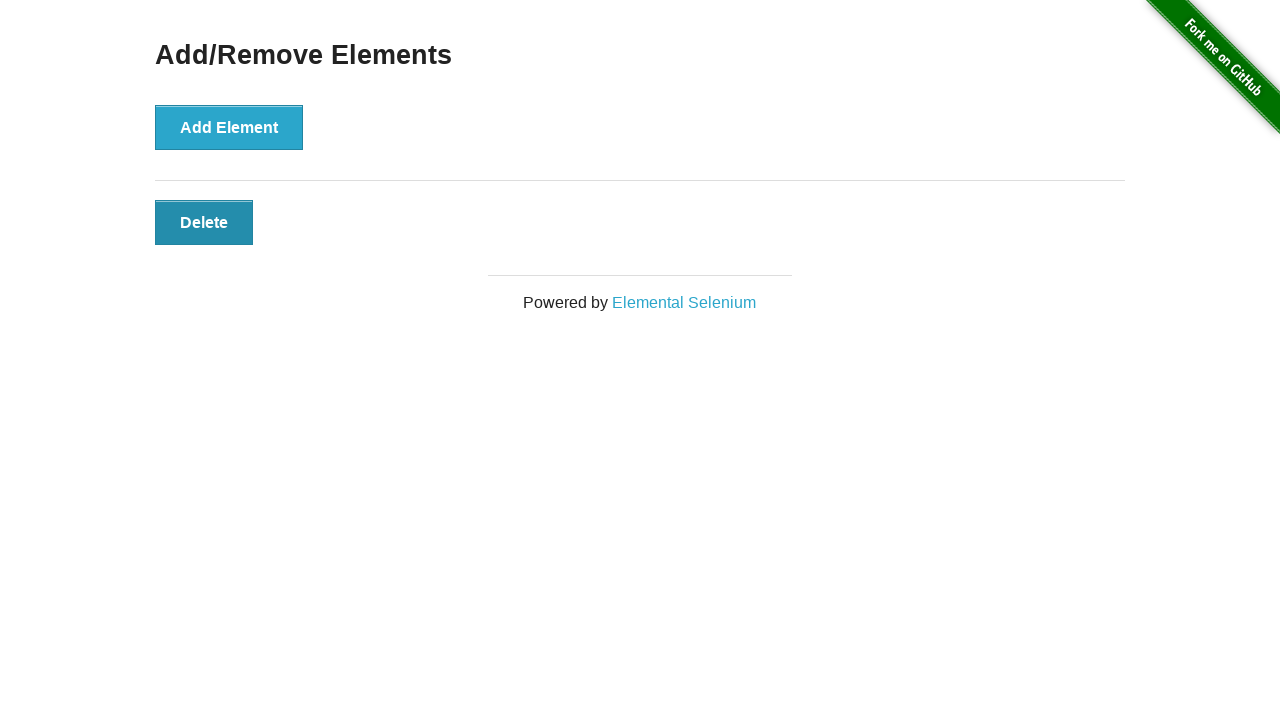

Verified that exactly 1 Delete button remains
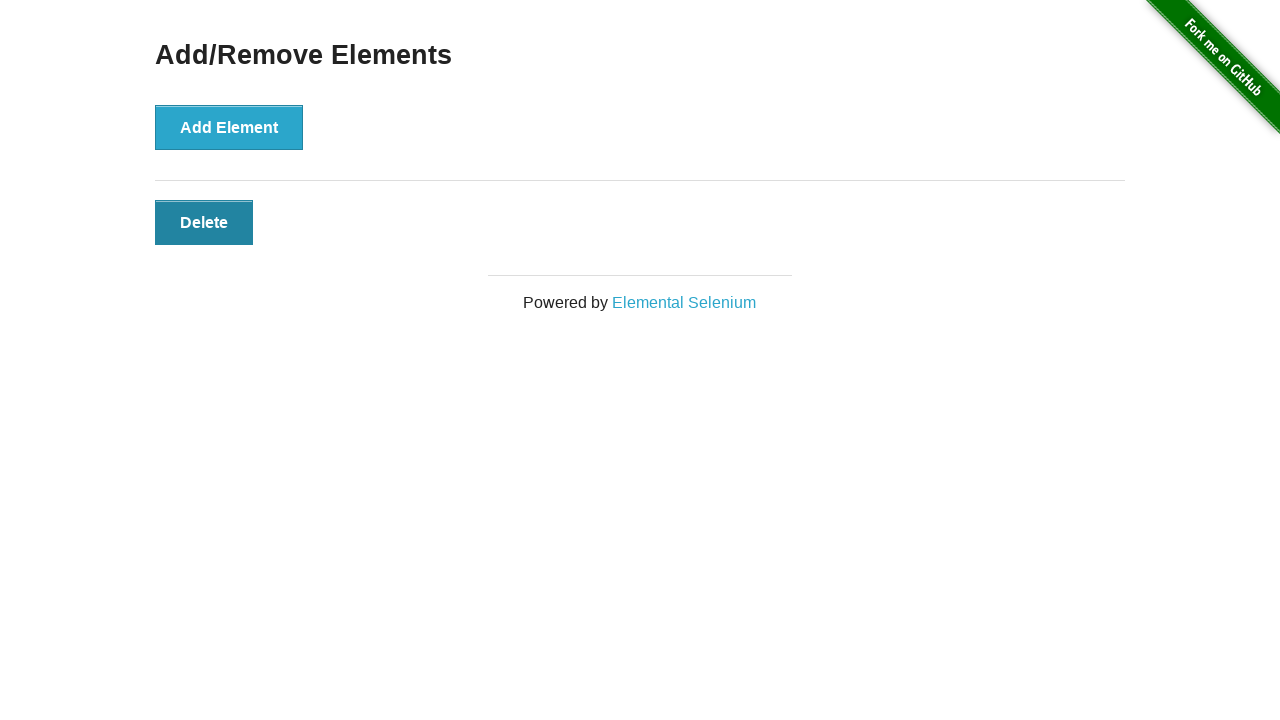

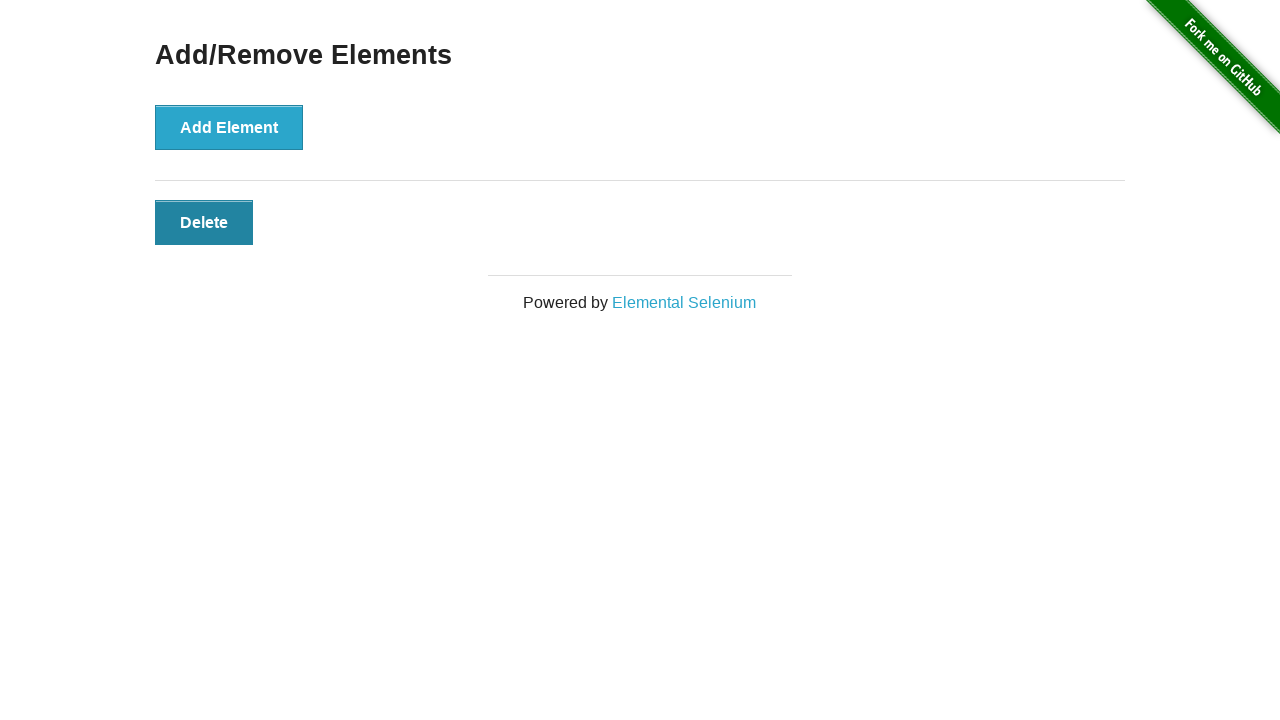